Navigates to the Shohoz contact page and clicks on a "Launch" link to test link navigation functionality.

Starting URL: https://www.shohoz.com/contact-us/en

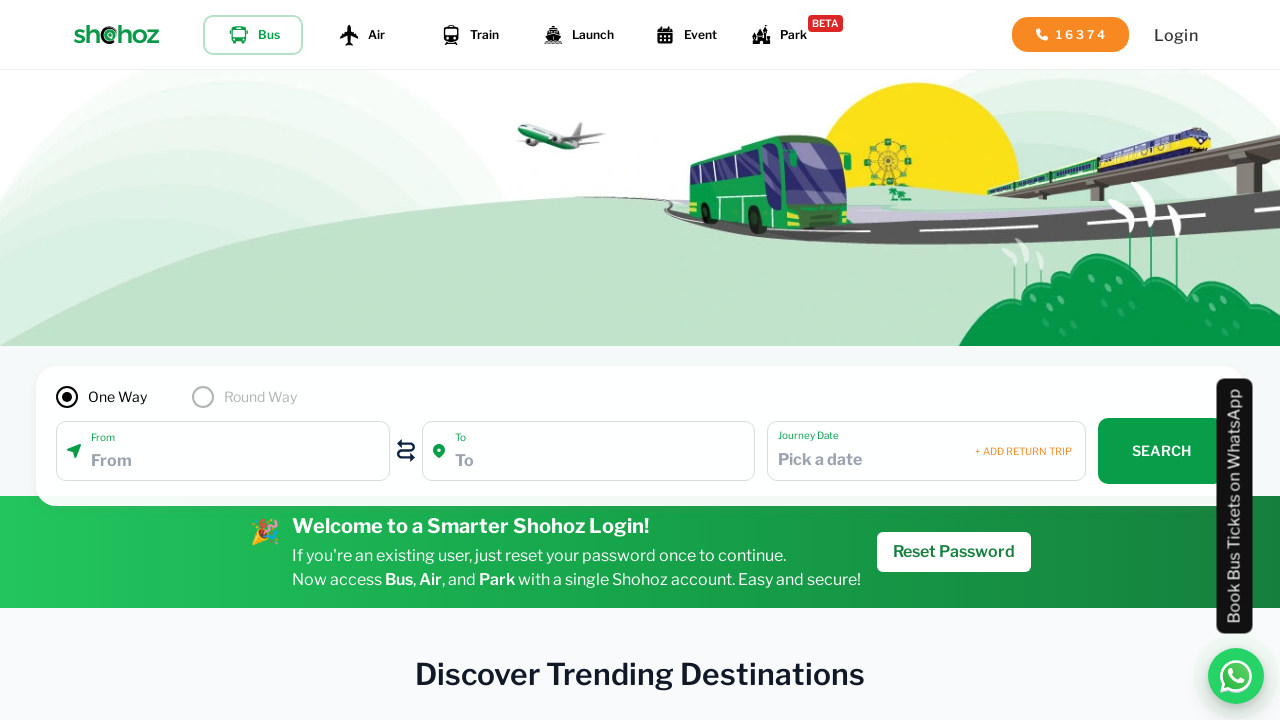

Waited for page to load (networkidle state reached)
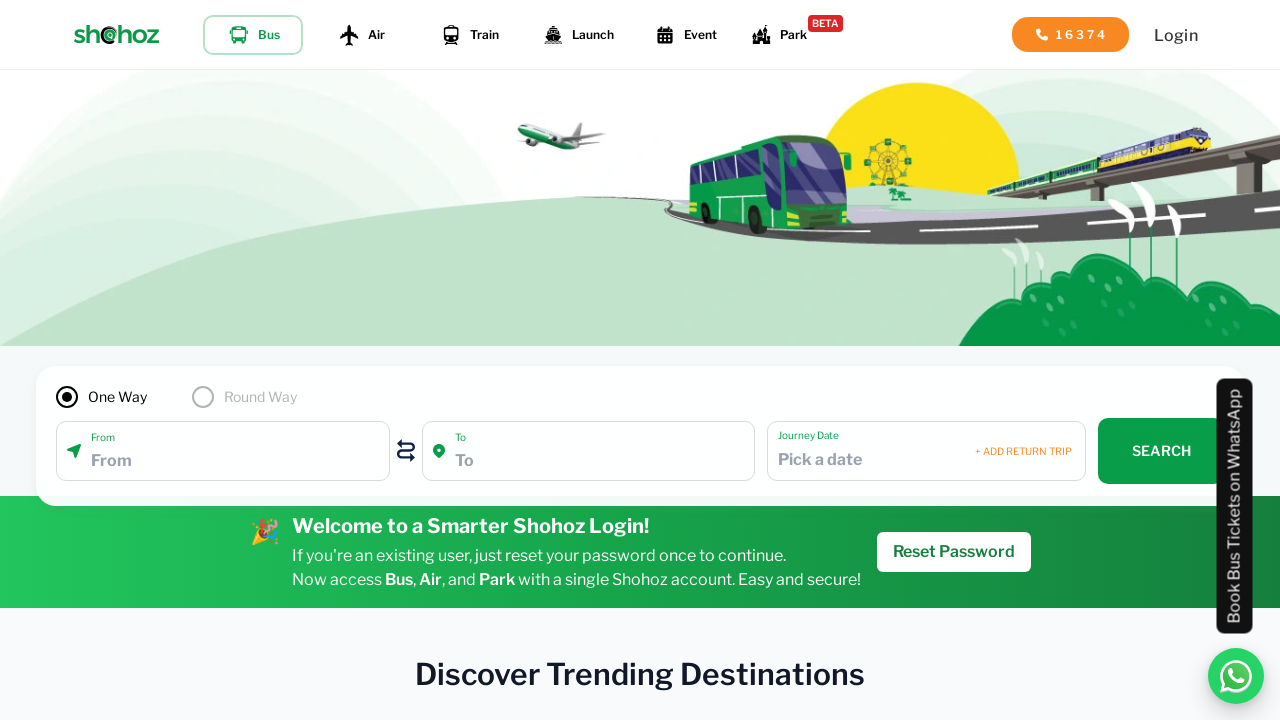

Clicked on the 'Launch' link to test link navigation at (850, 372) on a:text('Launch')
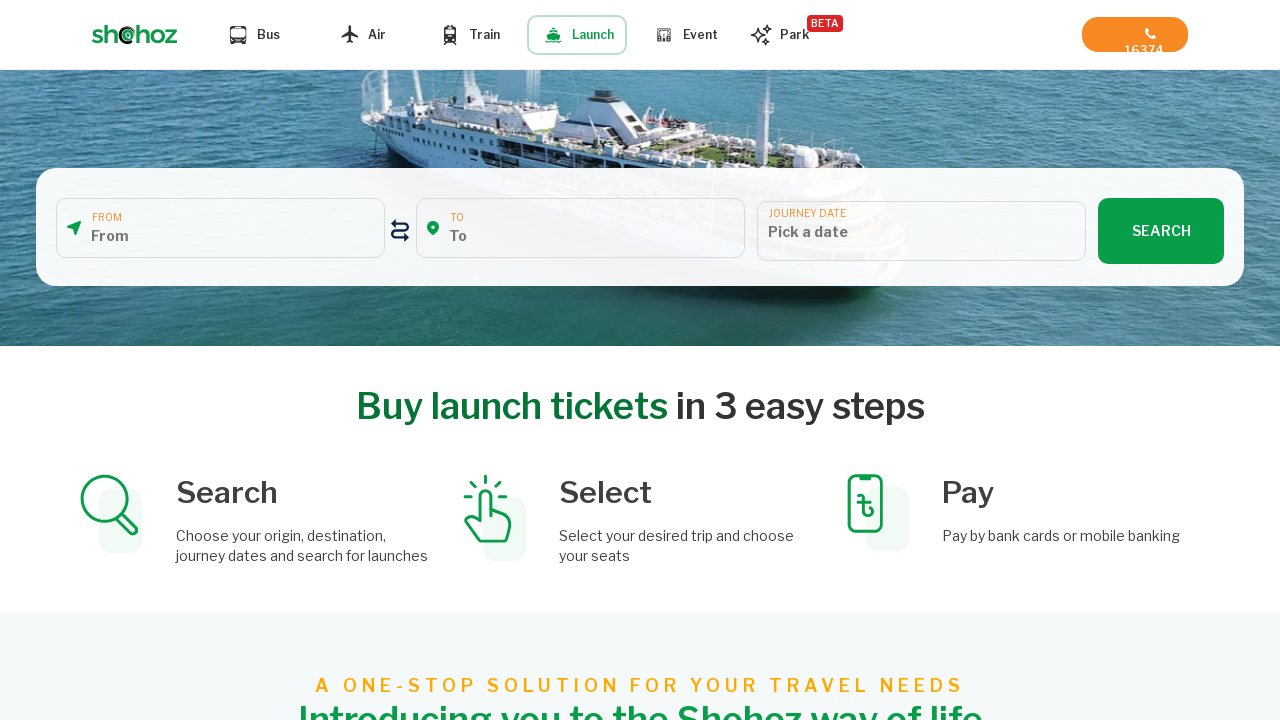

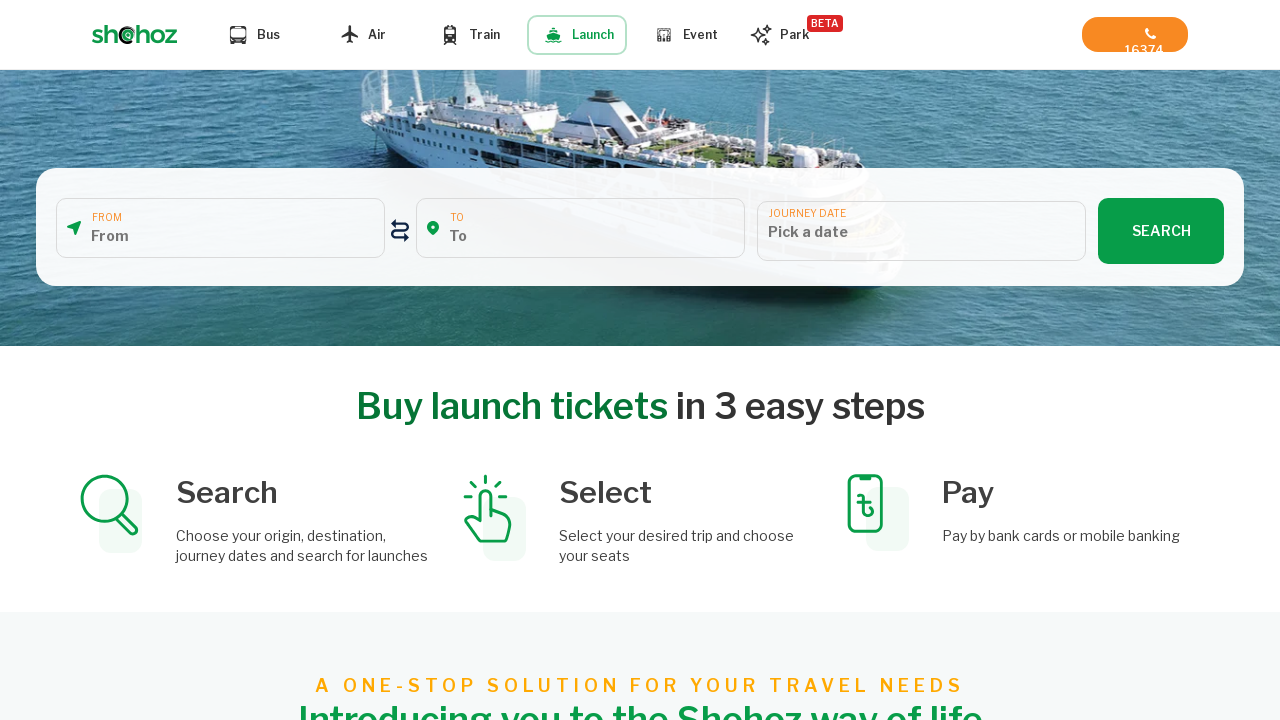